Tests various text box interactions including typing, appending text, clearing fields, retrieving values, and keyboard actions on a form page

Starting URL: https://www.leafground.com/

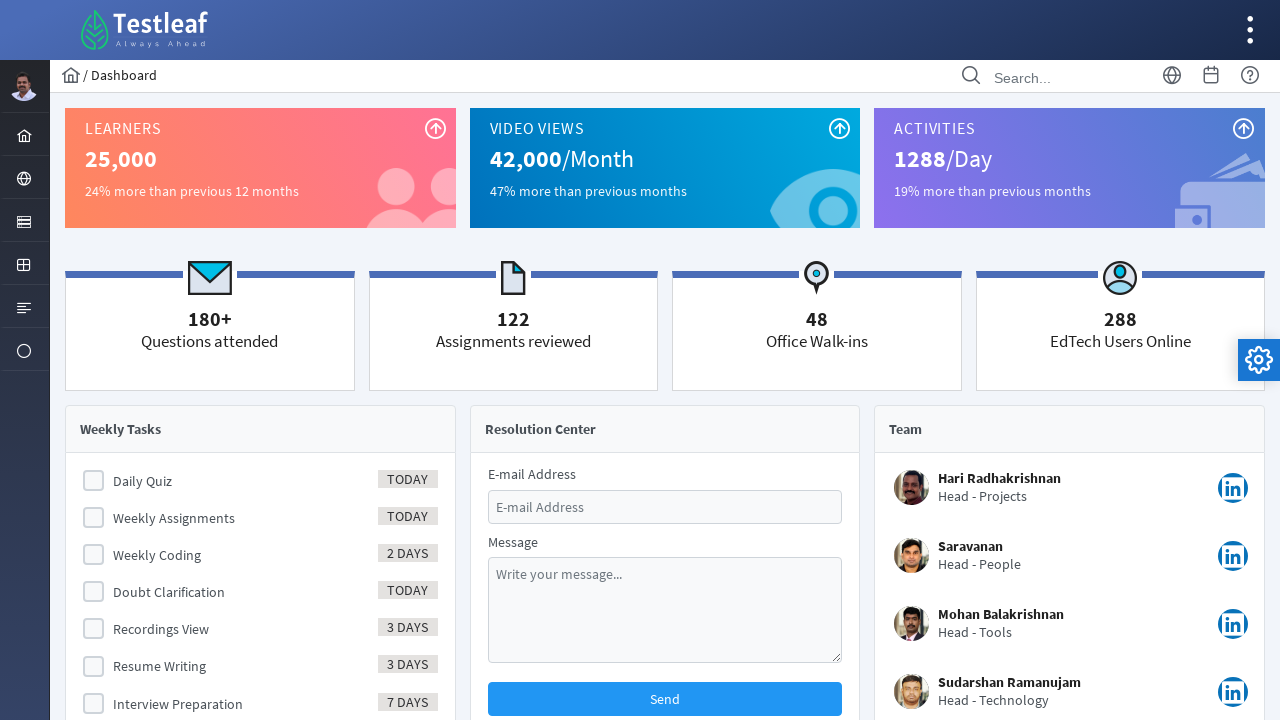

Clicked on Element menu at (24, 220) on xpath=//span[text()='Element']/ancestor::a
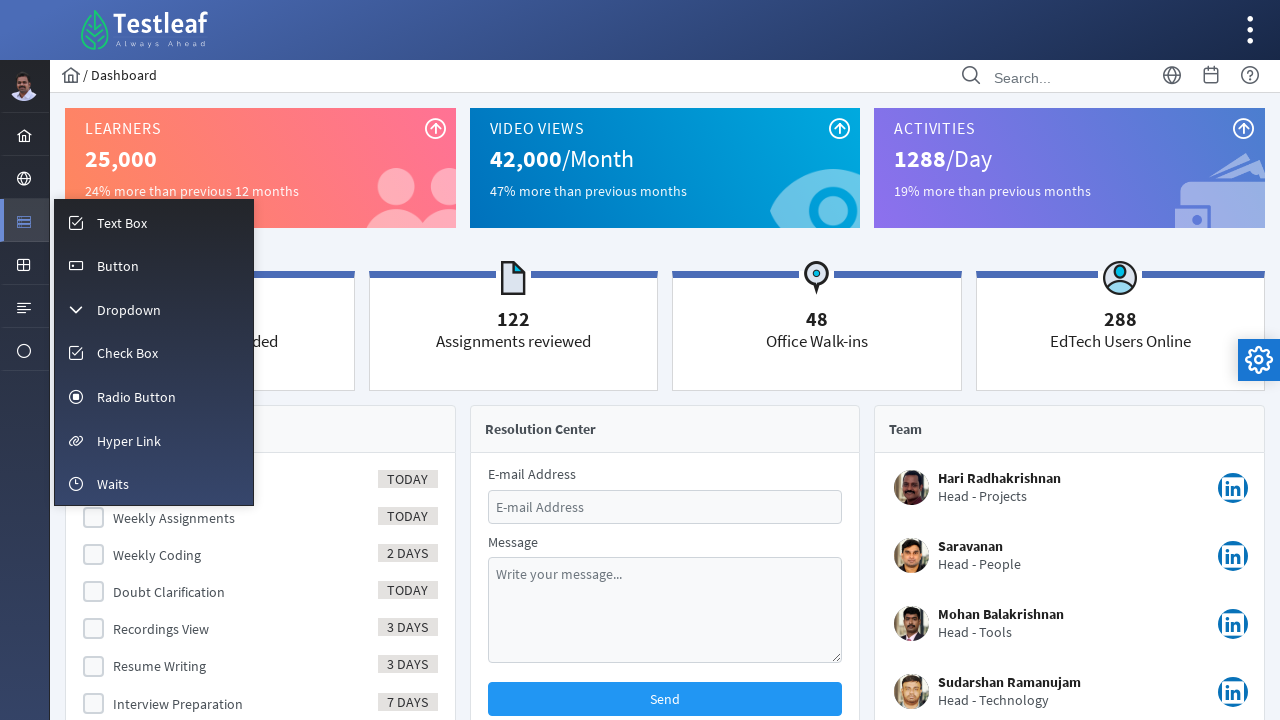

Clicked on Text Box submenu at (122, 223) on xpath=//span[text()='Text Box']
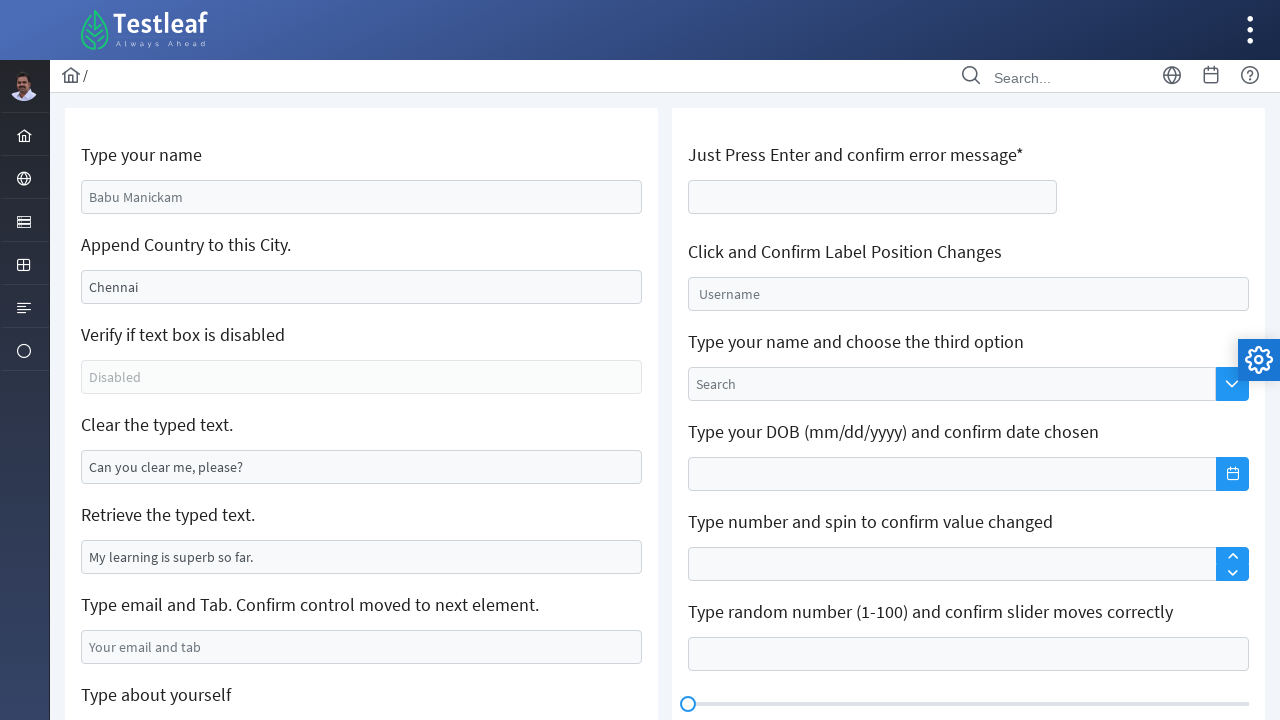

Typed 'Manoj' in the name text box on //h5[text()='Type your name']/following::input[1]
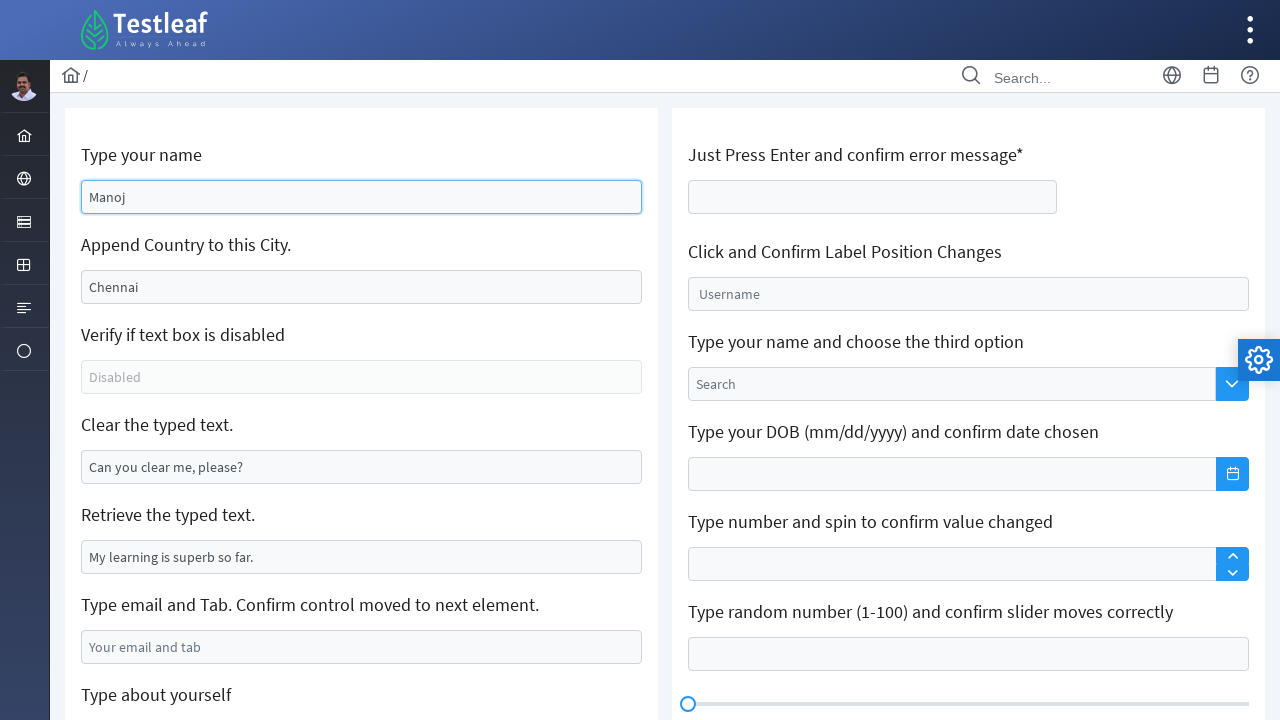

Appended ' India' to the country text box on //h5[contains(text(),'Append Country')]/following::input[1]
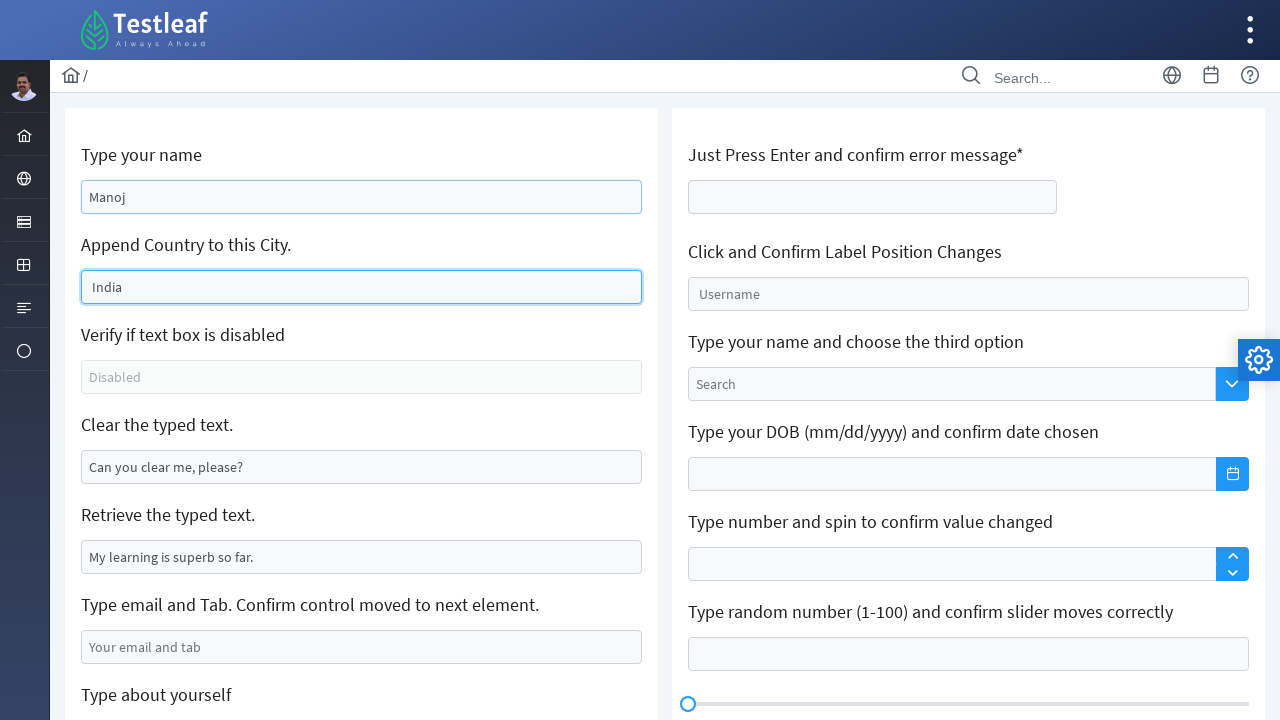

Cleared text in the clear field on xpath=//h5[contains(text(),'Clear the typed')]/following::input[1]
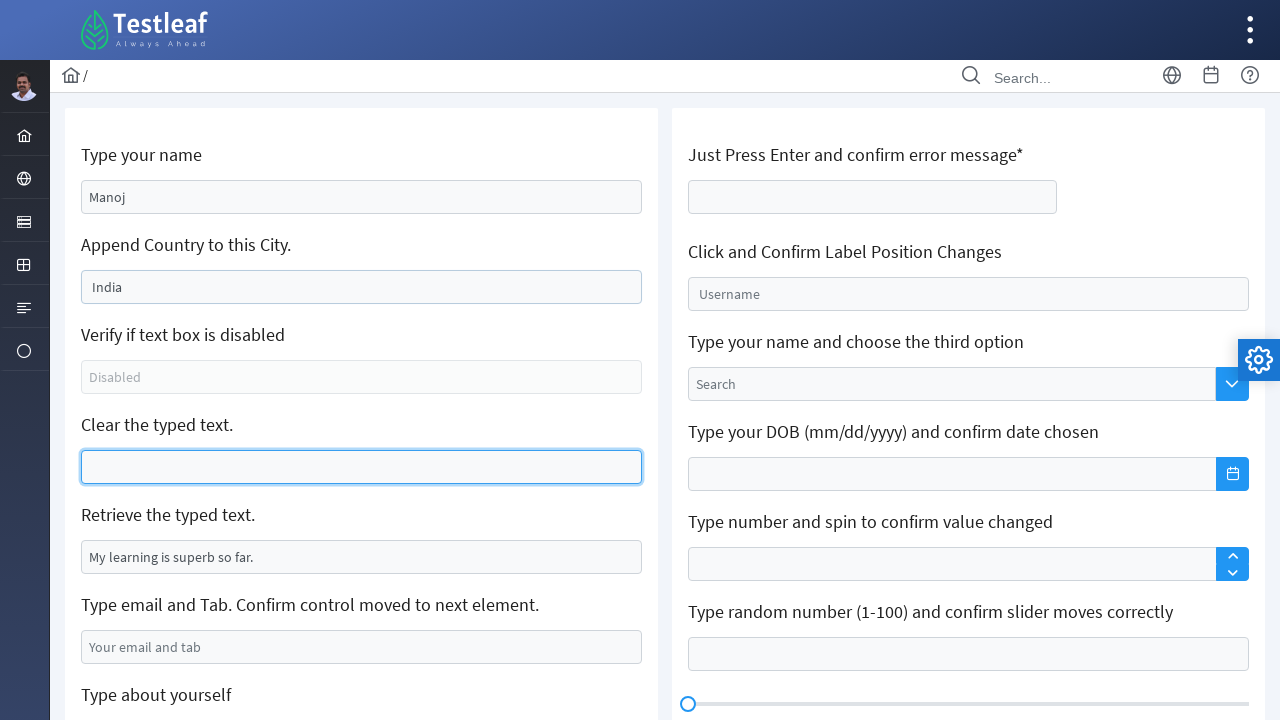

Typed 'xyz@gmail.com' in the email field on //h5[contains(text(),'Type email')]/following::input[1]
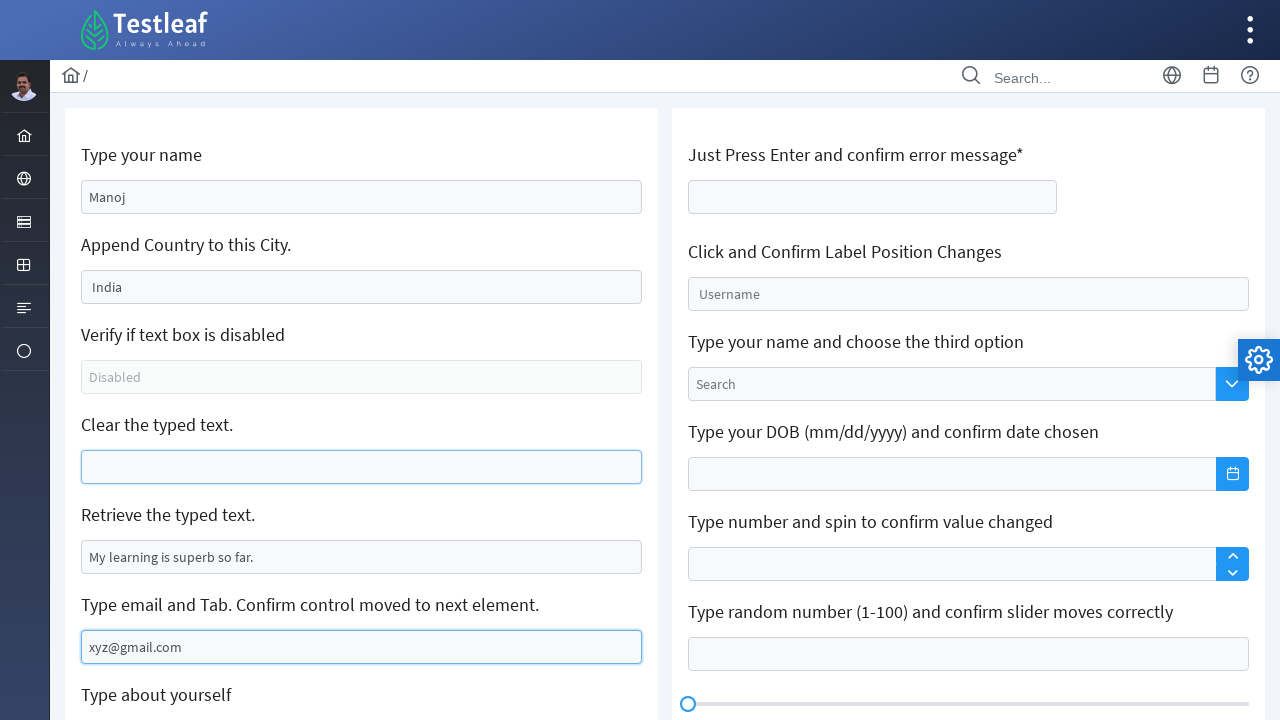

Pressed Tab key to move to next field
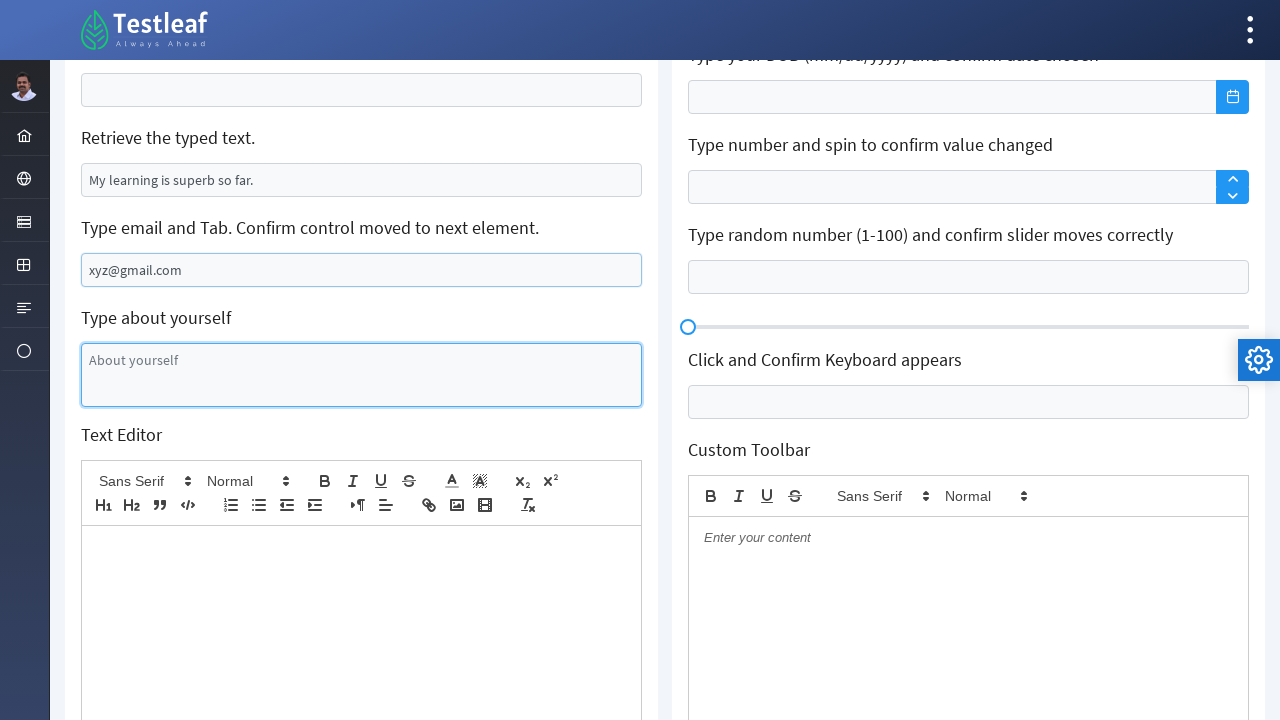

Pressed Enter key in the specified field on //h5[contains(text(),'Just Press')]/following::input[2]
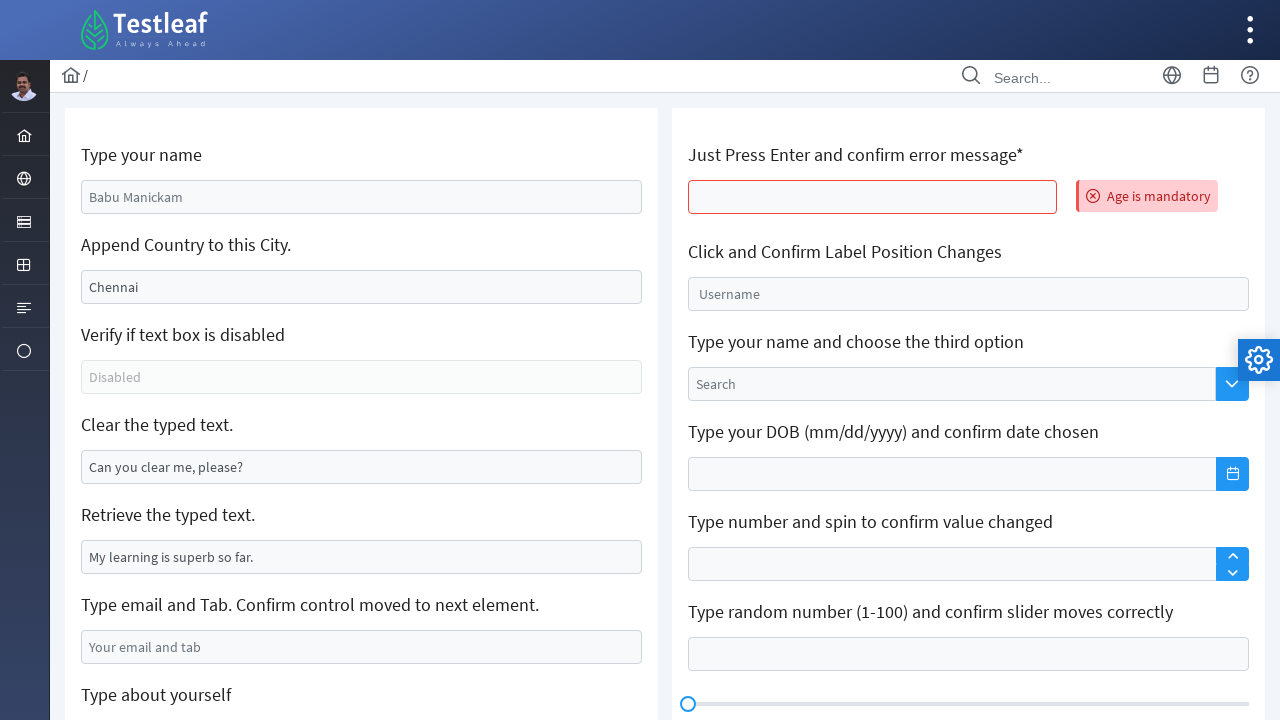

Age is mandatory error message appeared
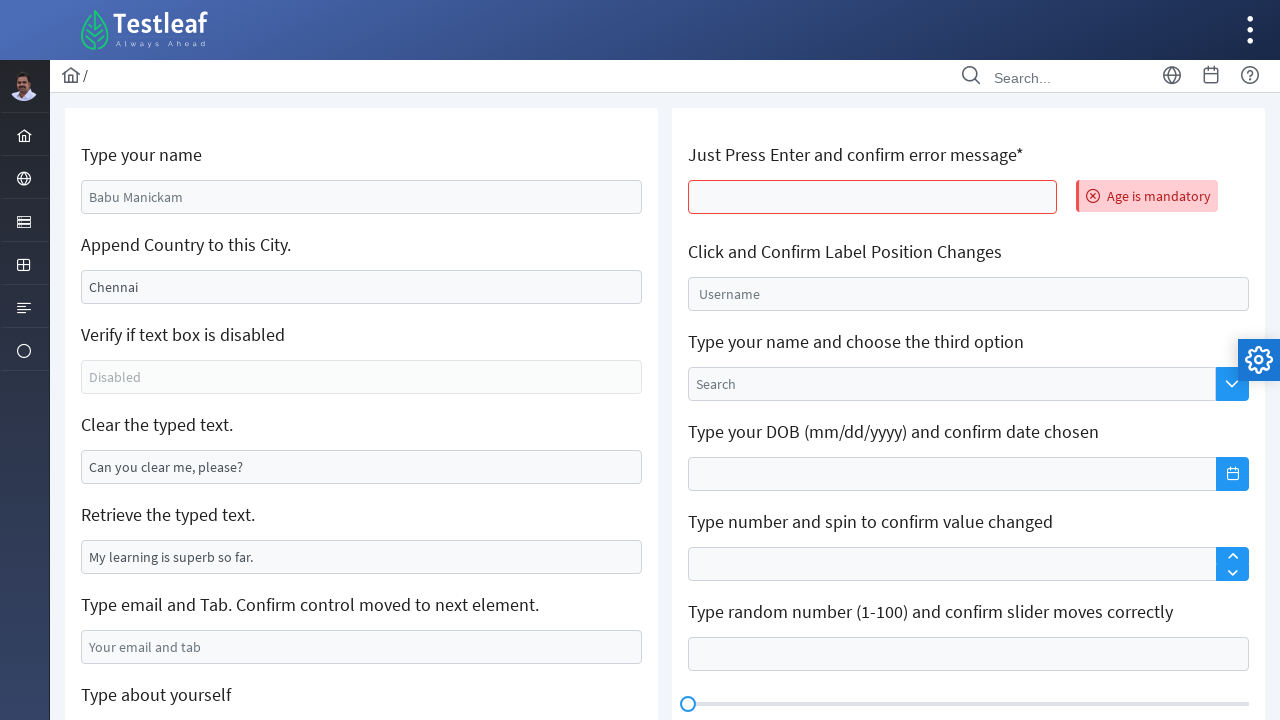

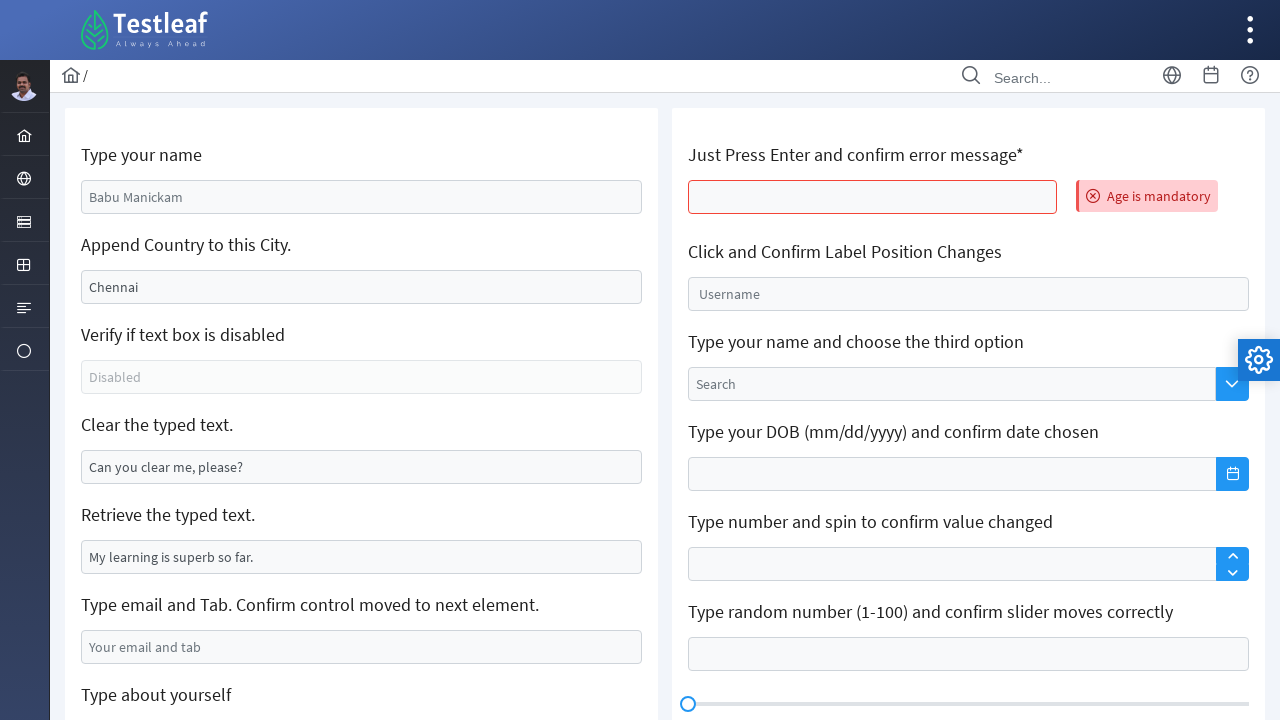